Tests the Text Box form functionality by filling in full name, email, current address, and permanent address fields, then submitting the form

Starting URL: https://demoqa.com/elements

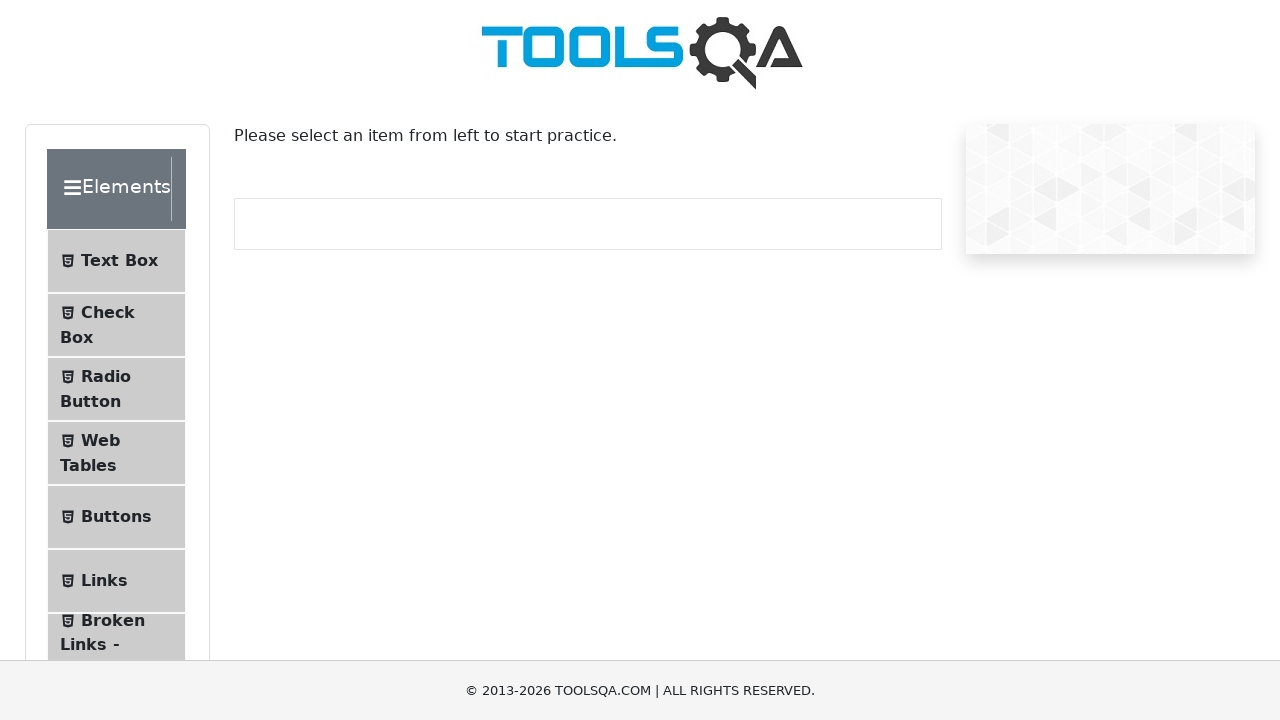

Clicked on Text Box button at (116, 261) on li#item-0
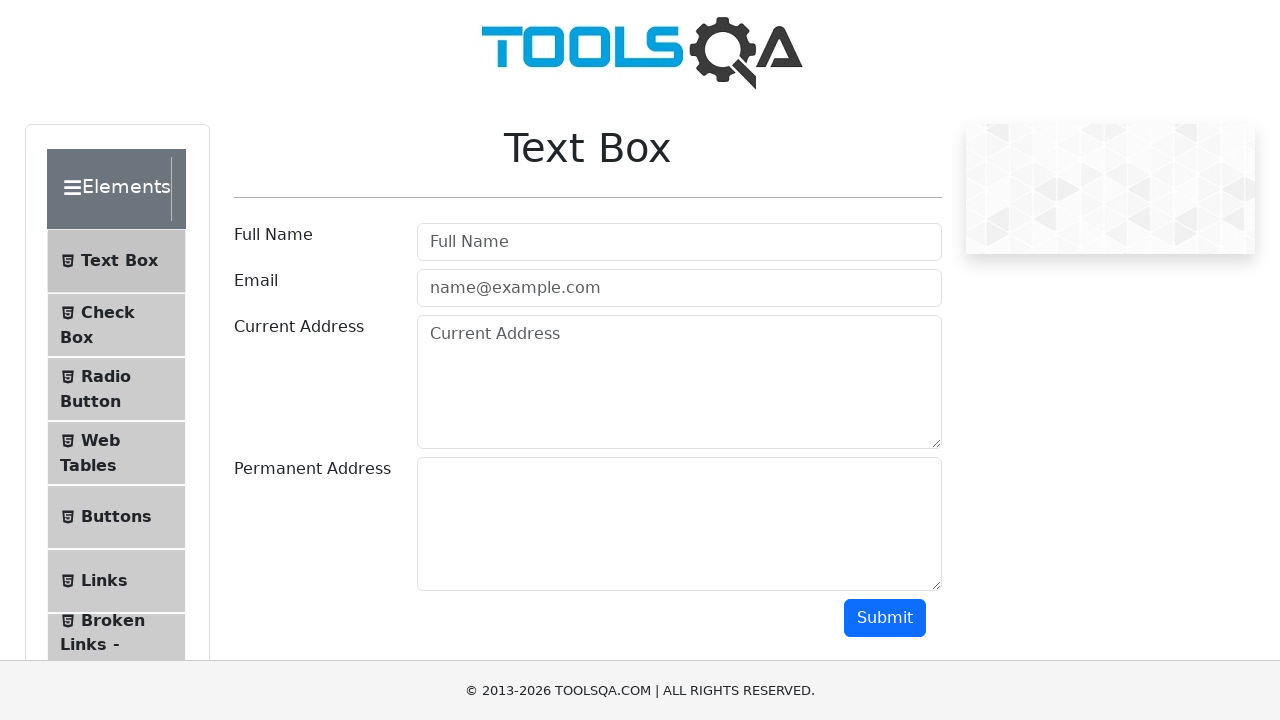

Filled Full Name field with 'Mykola Petrov' on input[placeholder="Full Name"]
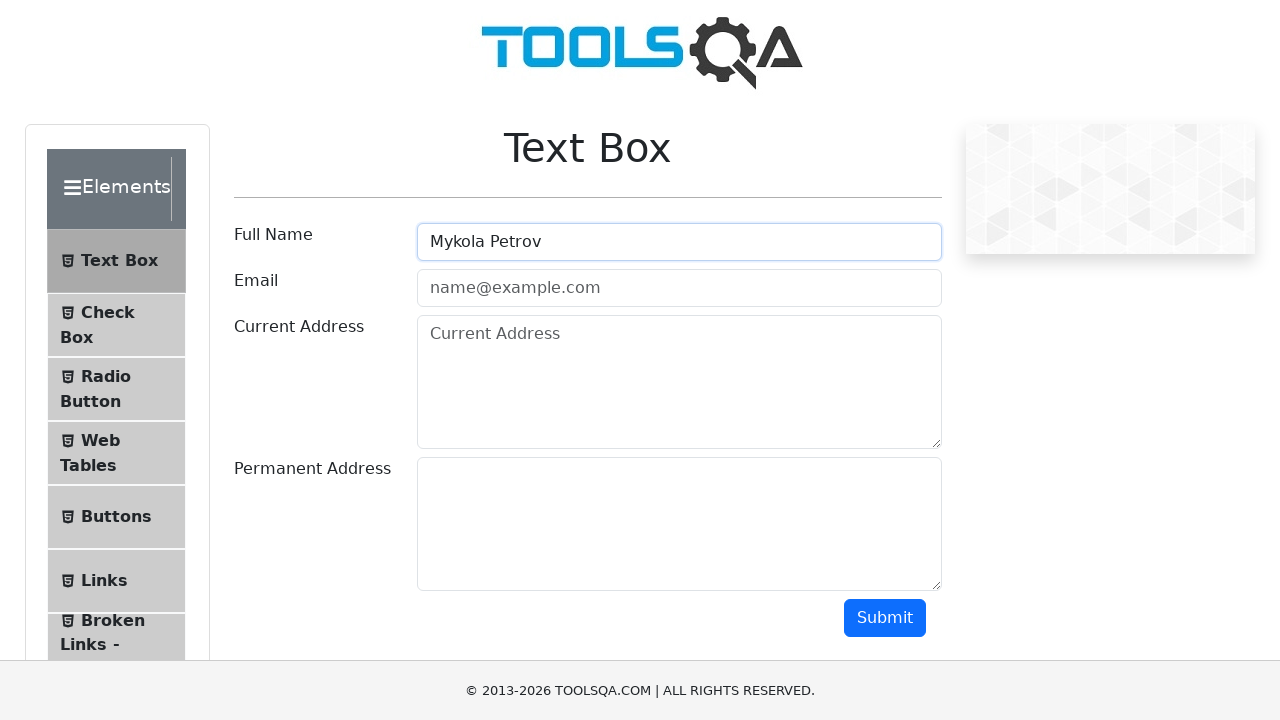

Filled email field with 'petroffn@gmail.com' on input[placeholder="name@example.com"]
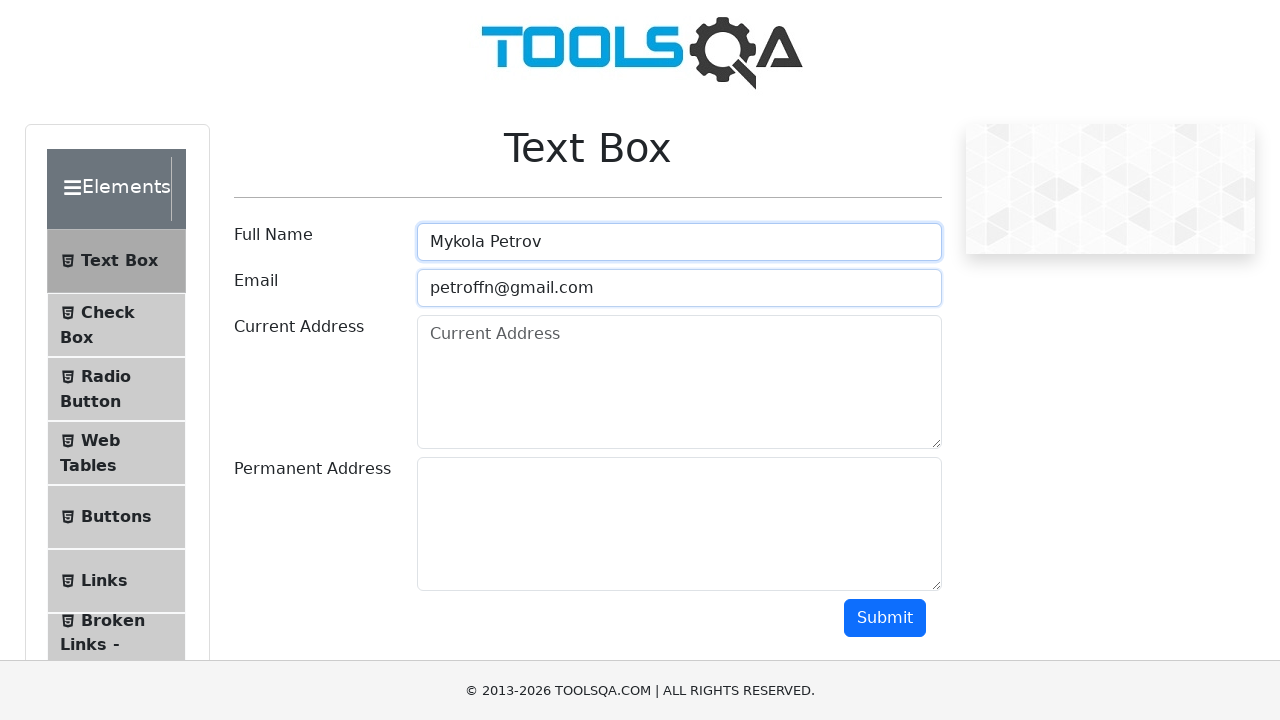

Filled Current Address field with Ukrainian address on textarea[placeholder="Current Address"]
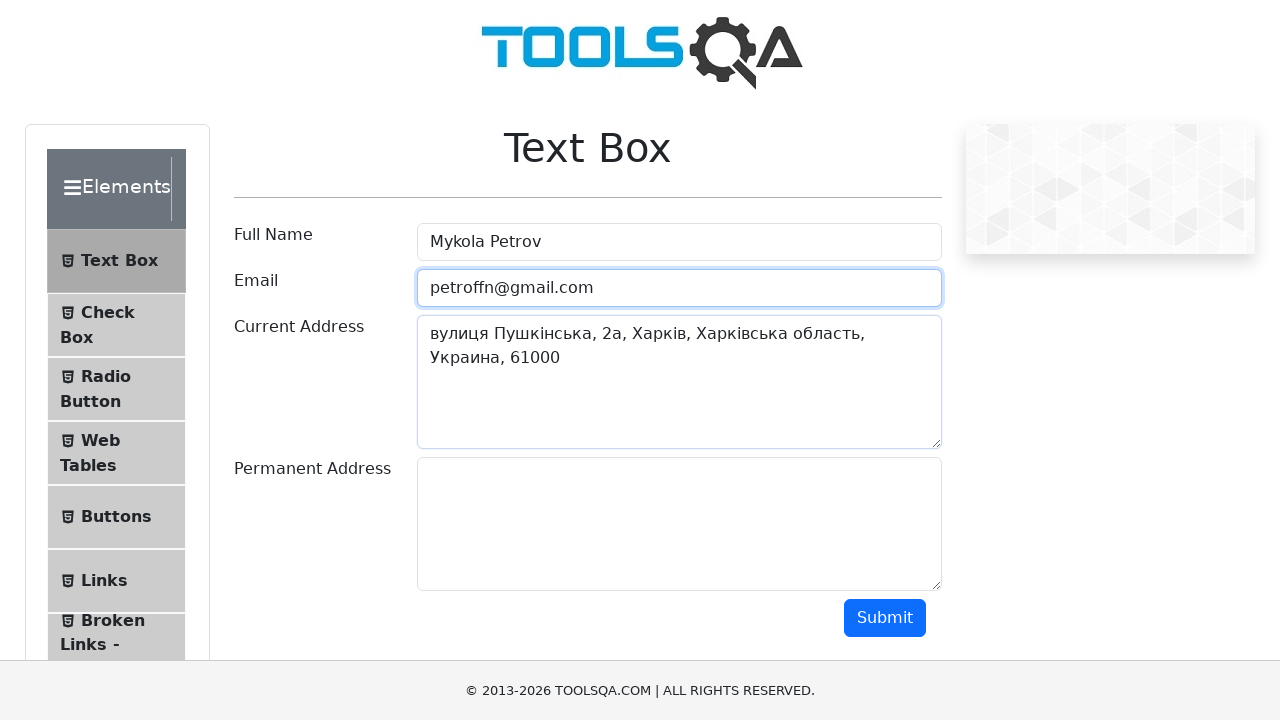

Filled Permanent Address field with Ukrainian address on textarea#permanentAddress
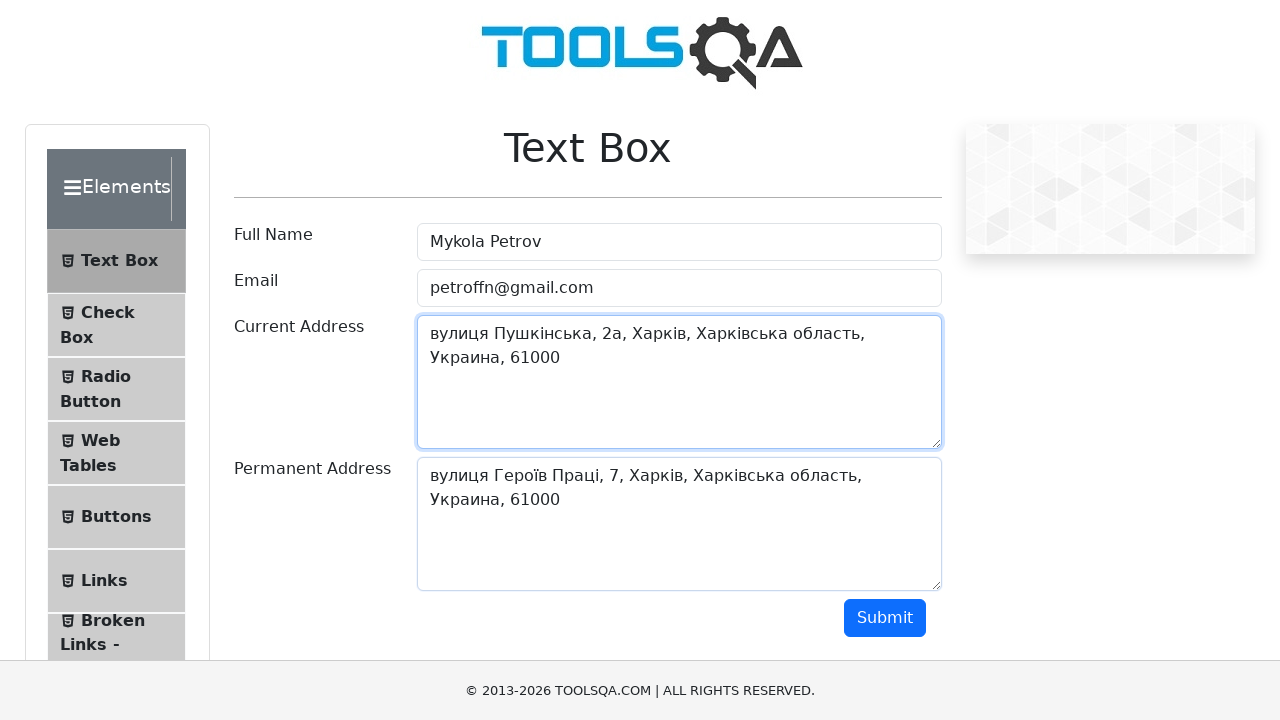

Clicked on Submit button at (885, 618) on button#submit
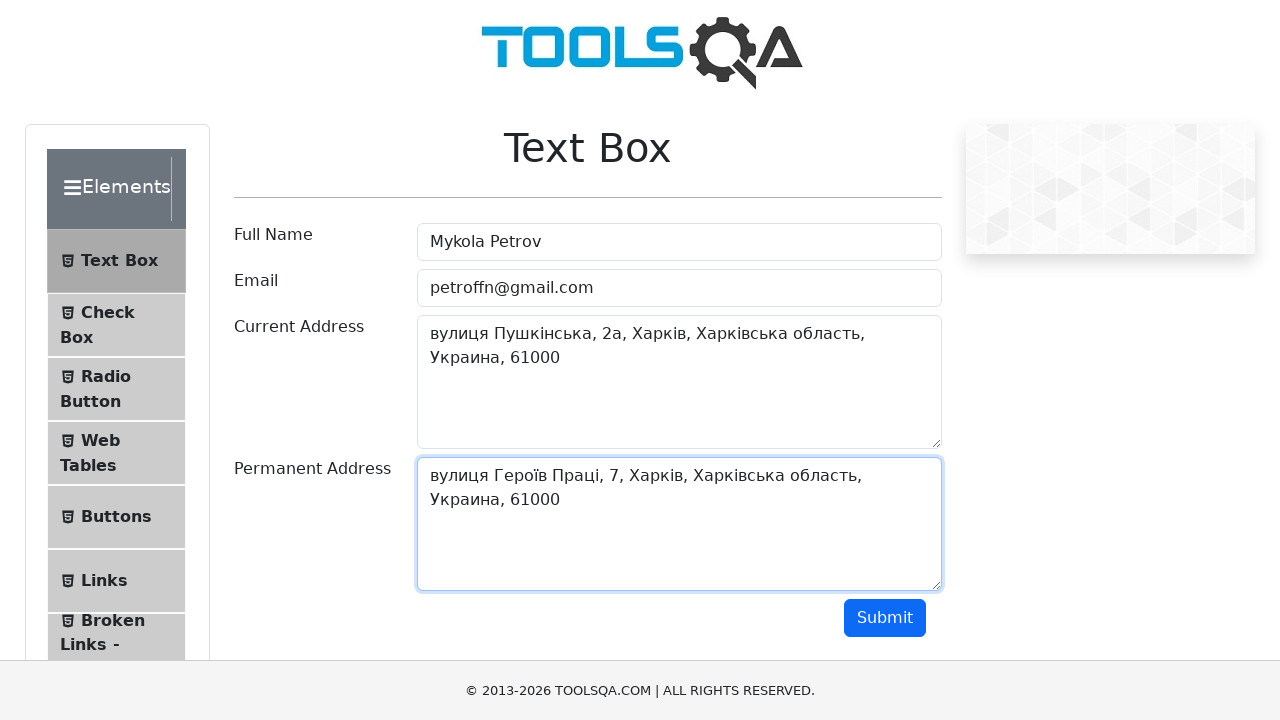

Output section appeared after form submission
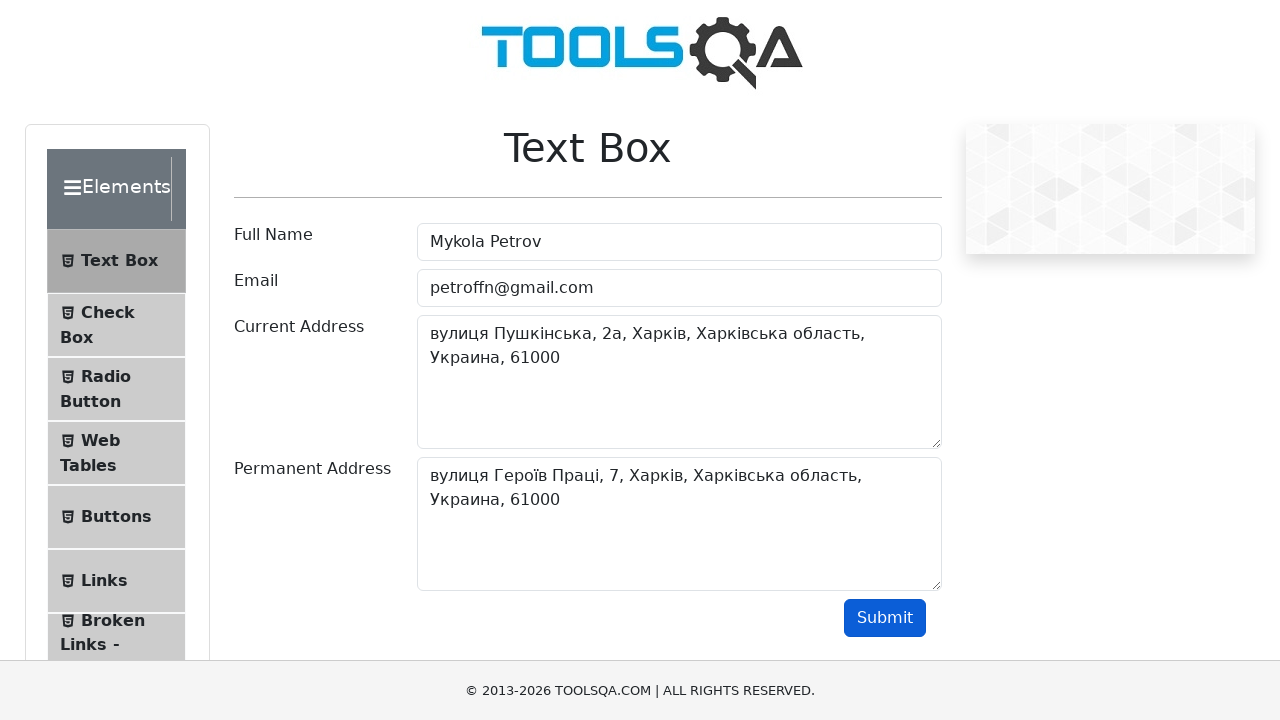

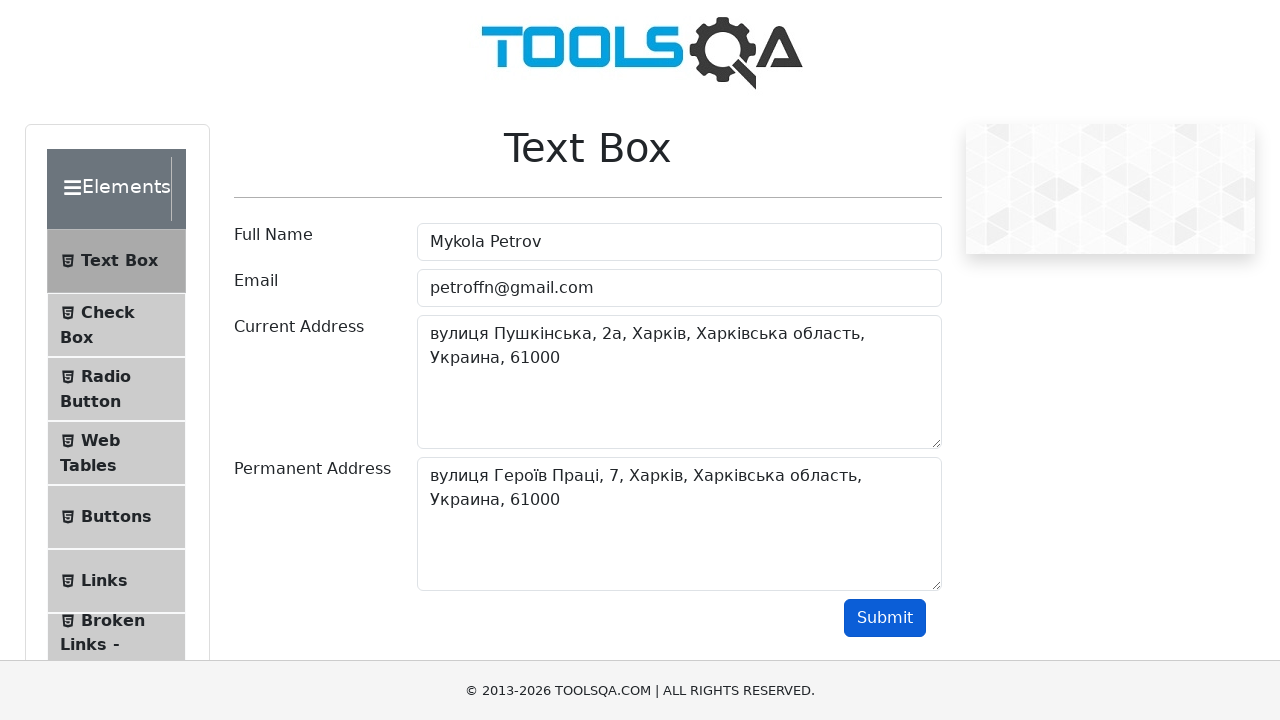